Simple smoke test that navigates to the Honda 2 Wheelers India website and verifies the page loads successfully.

Starting URL: https://www.honda2wheelersindia.com/

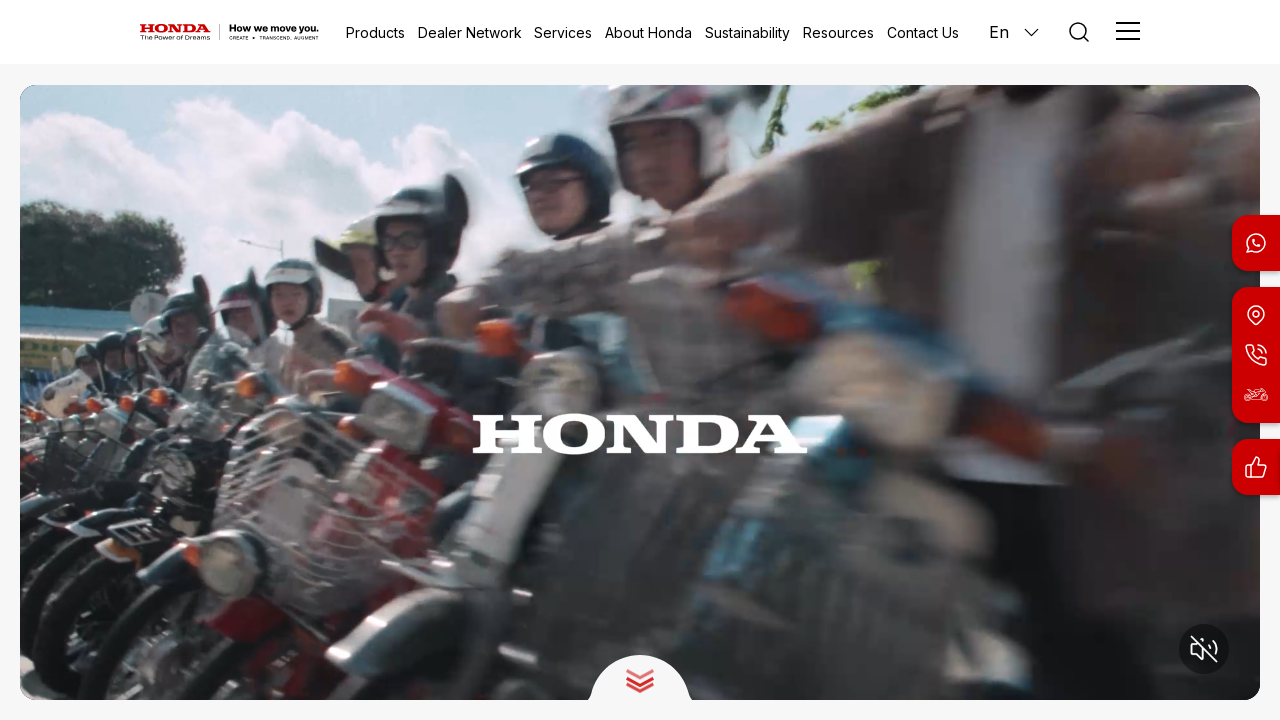

Page DOM content loaded
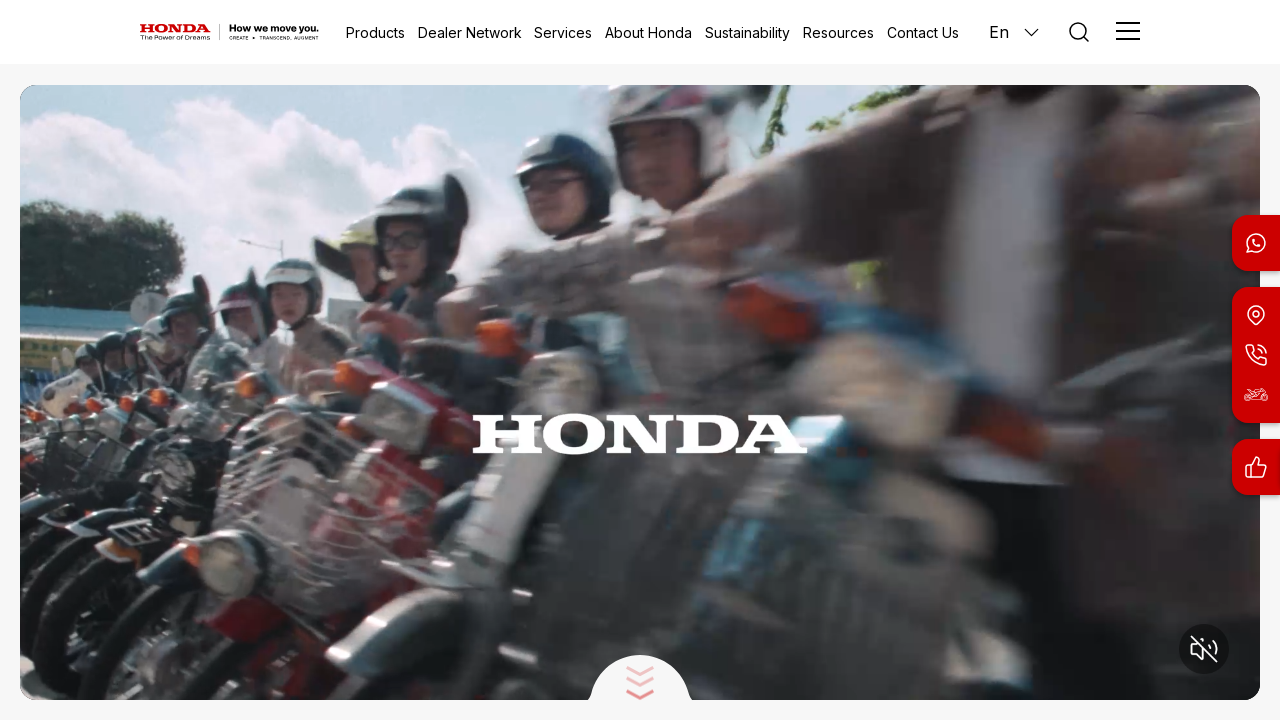

Body element is visible - Honda 2 Wheelers India website loaded successfully
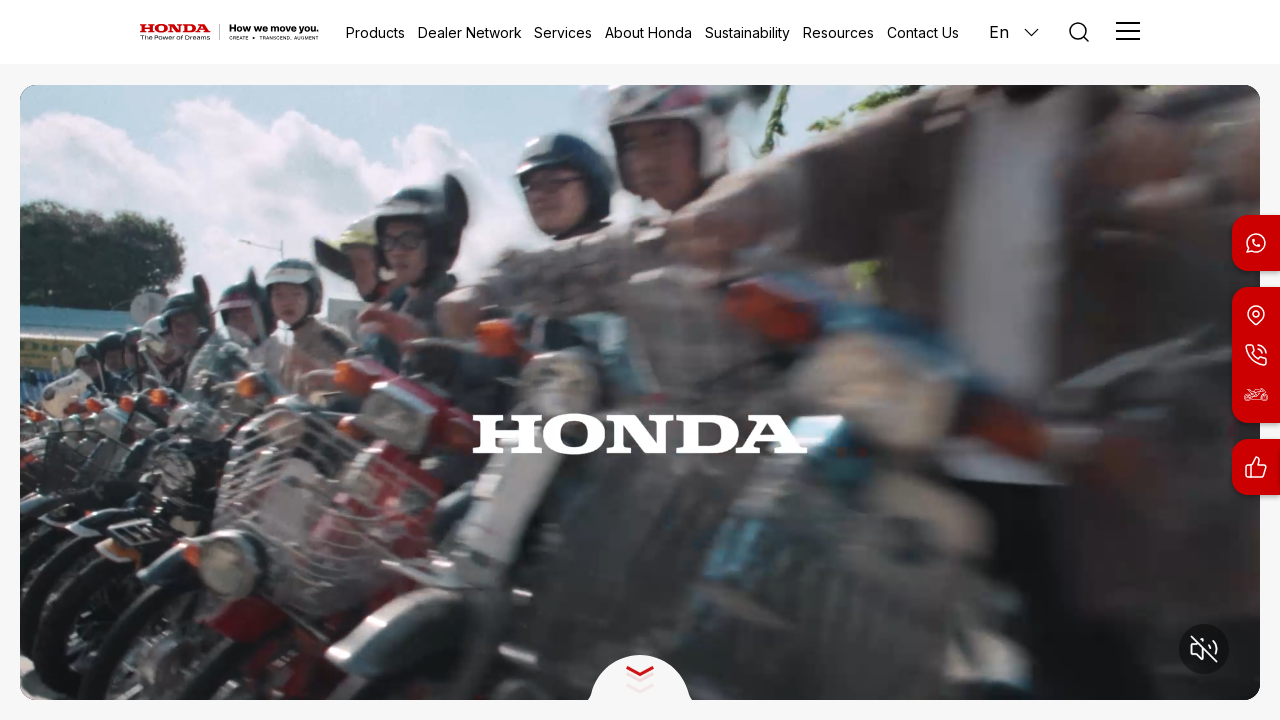

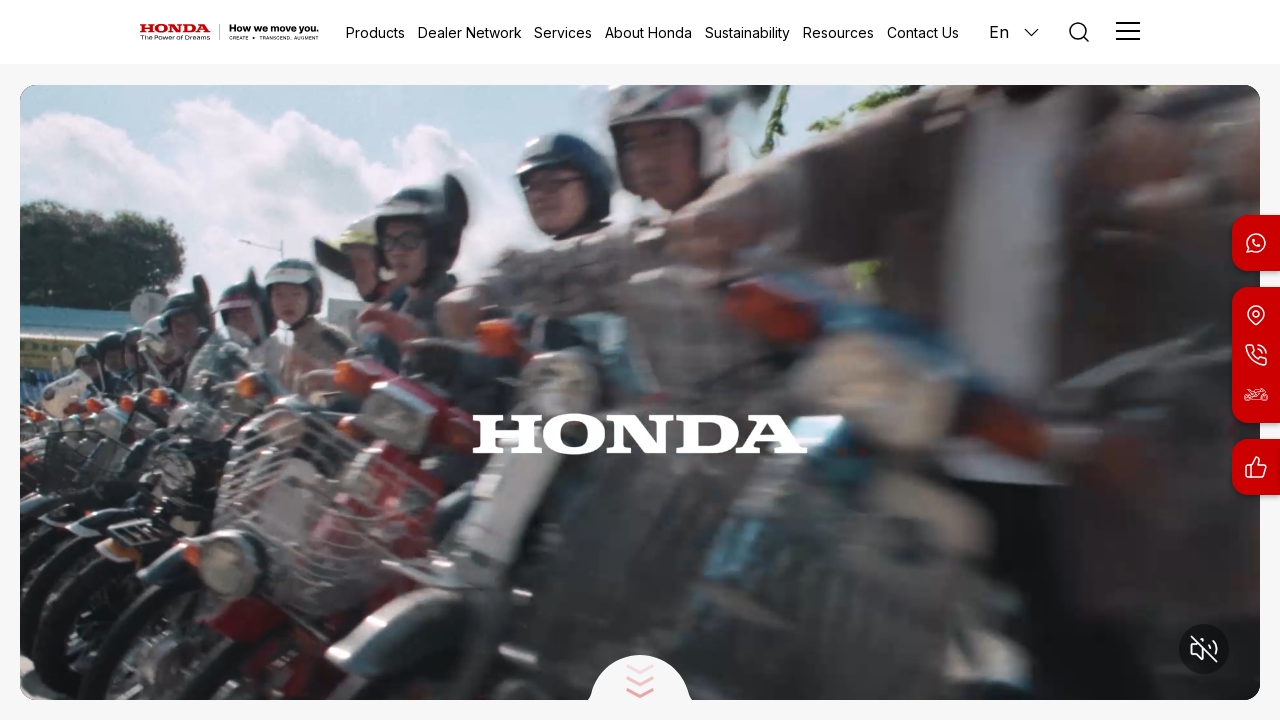